Tests a form submission workflow by reading a hidden attribute value, calculating a mathematical result, filling an input field, checking a checkbox, selecting a radio button, and submitting the form.

Starting URL: http://suninjuly.github.io/get_attribute.html

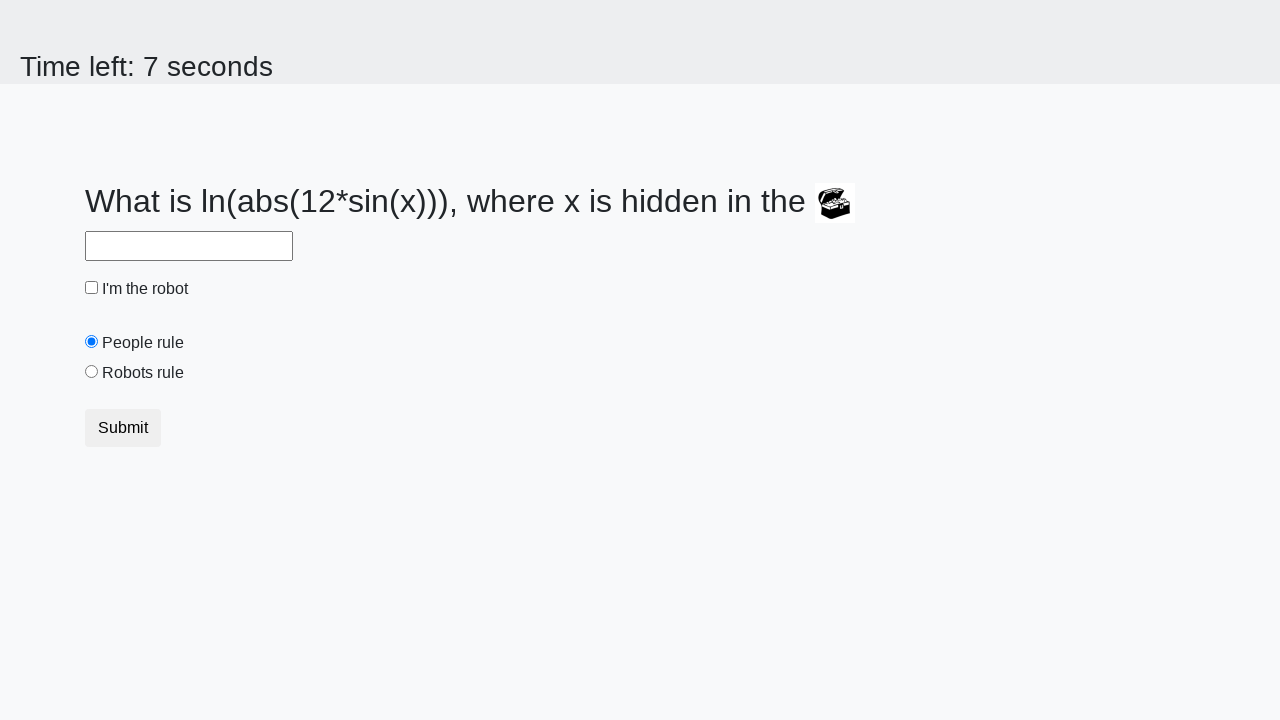

Located treasure element with hidden attribute
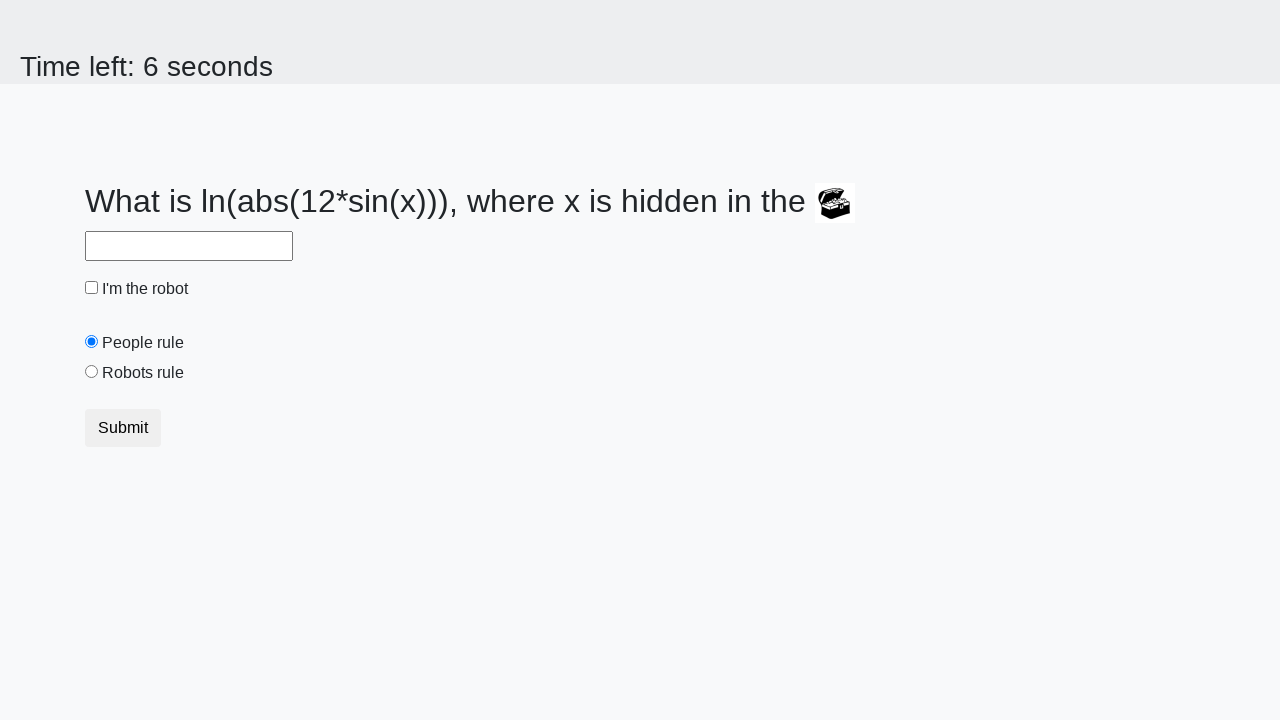

Retrieved hidden valuex attribute: 429
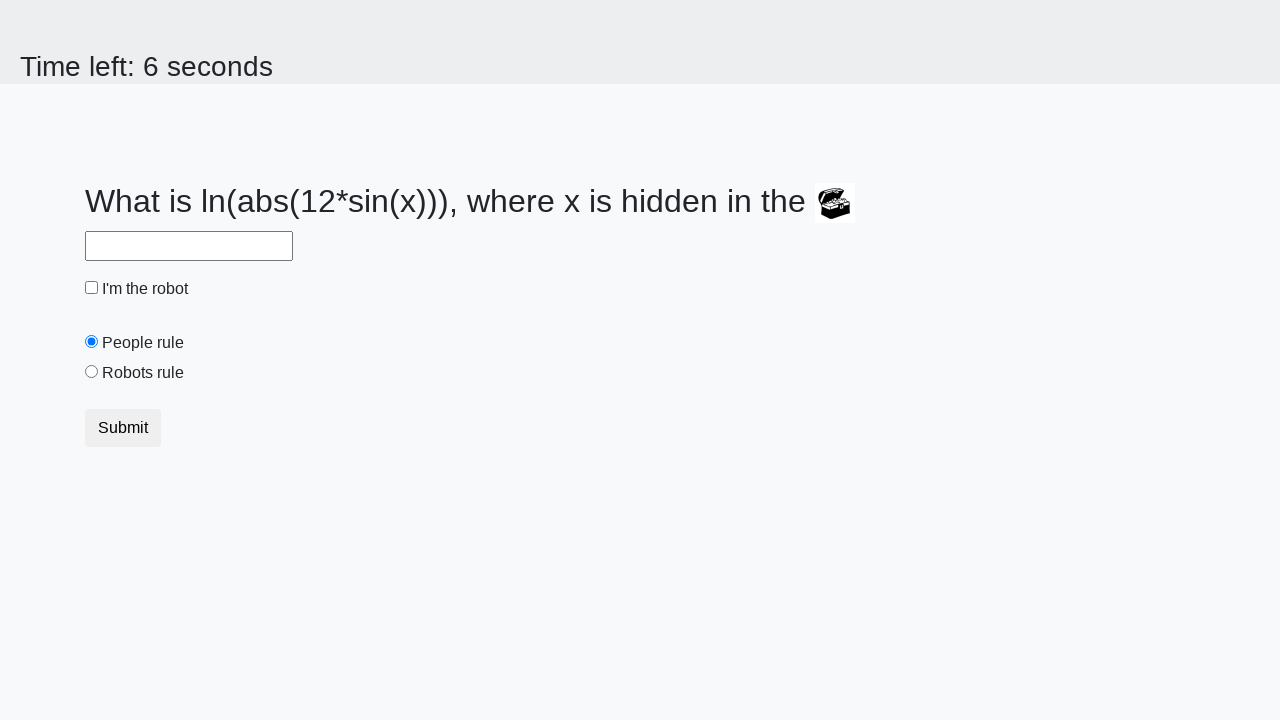

Calculated mathematical result: 2.469936233916556
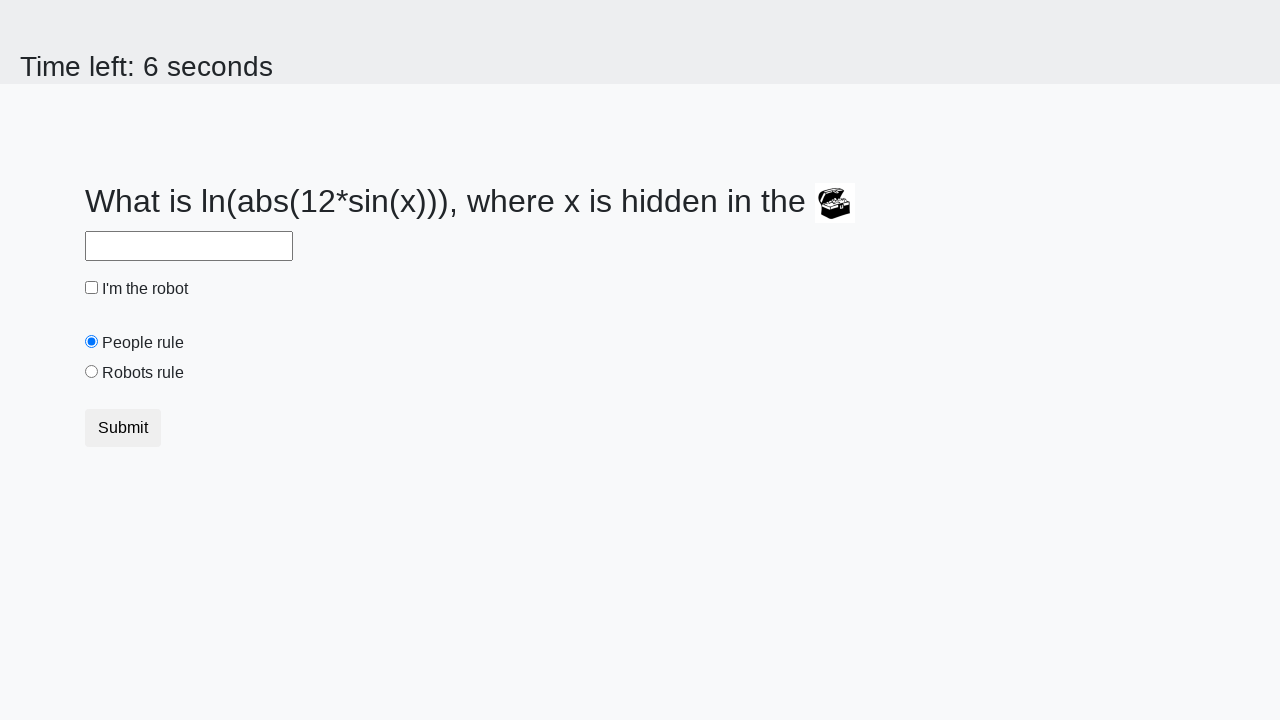

Filled answer field with calculated value on #answer
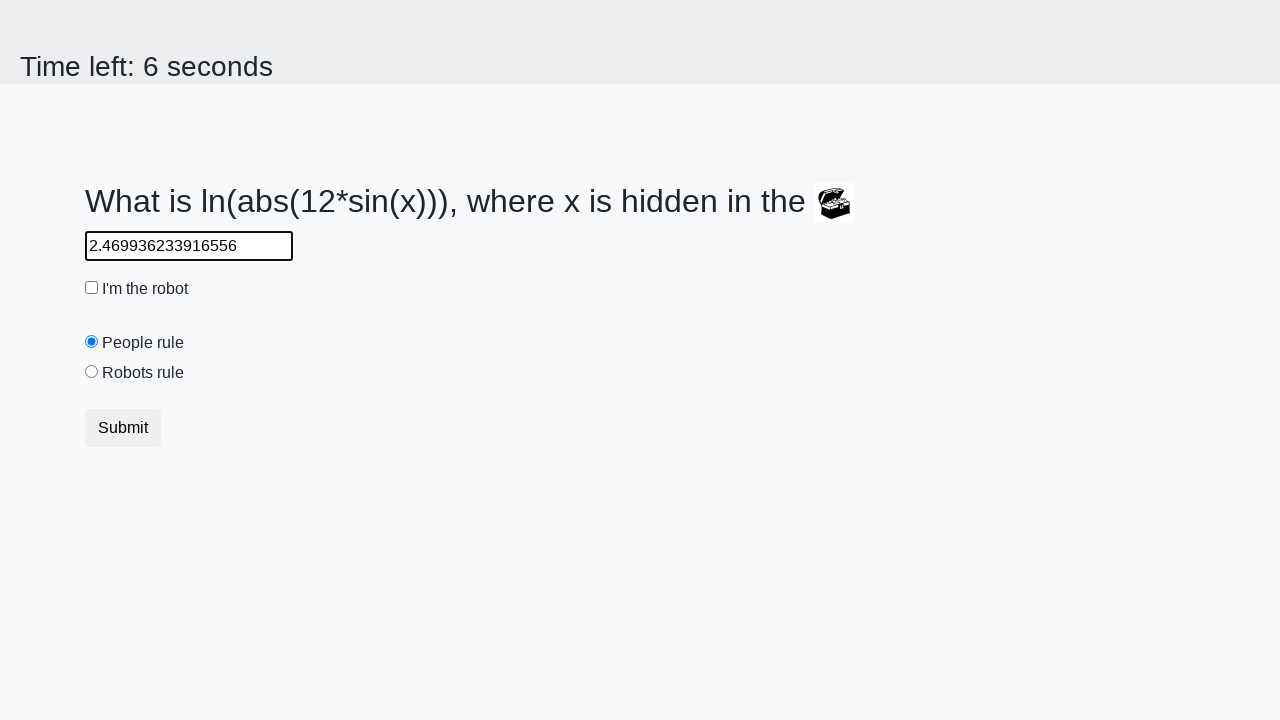

Checked the robot checkbox at (92, 288) on #robotCheckbox
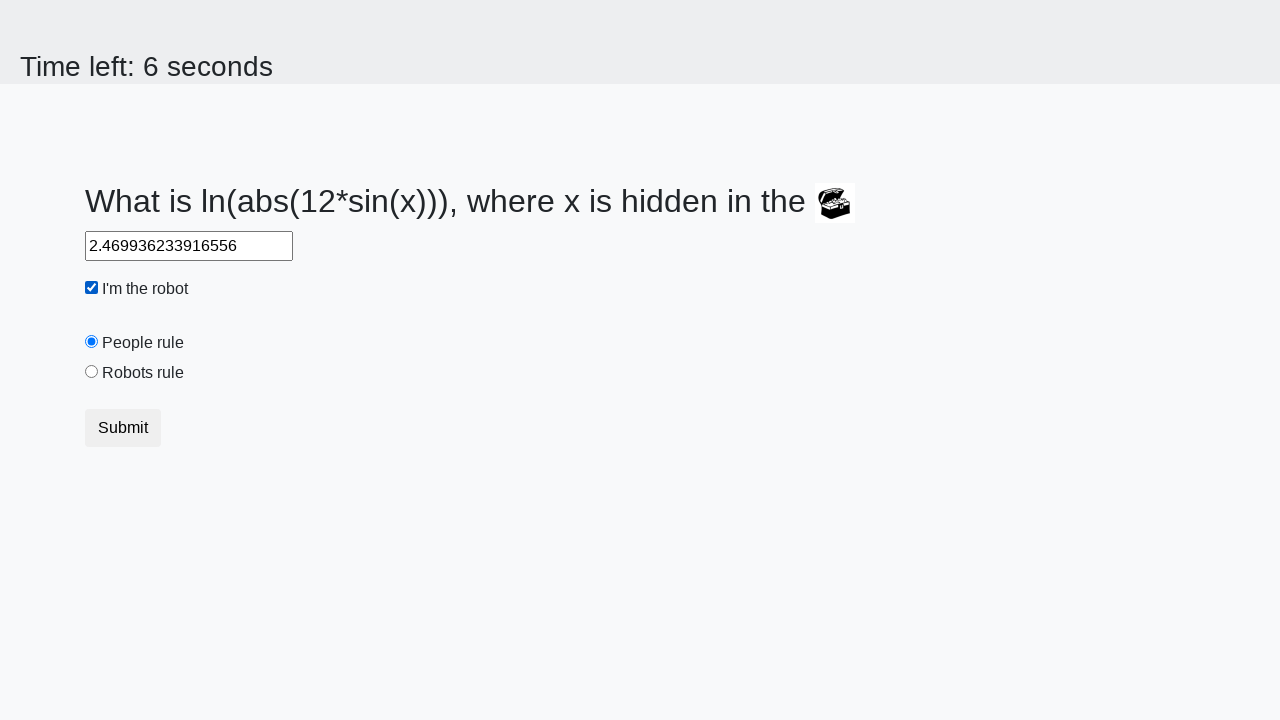

Selected the robots rule radio button at (92, 372) on #robotsRule
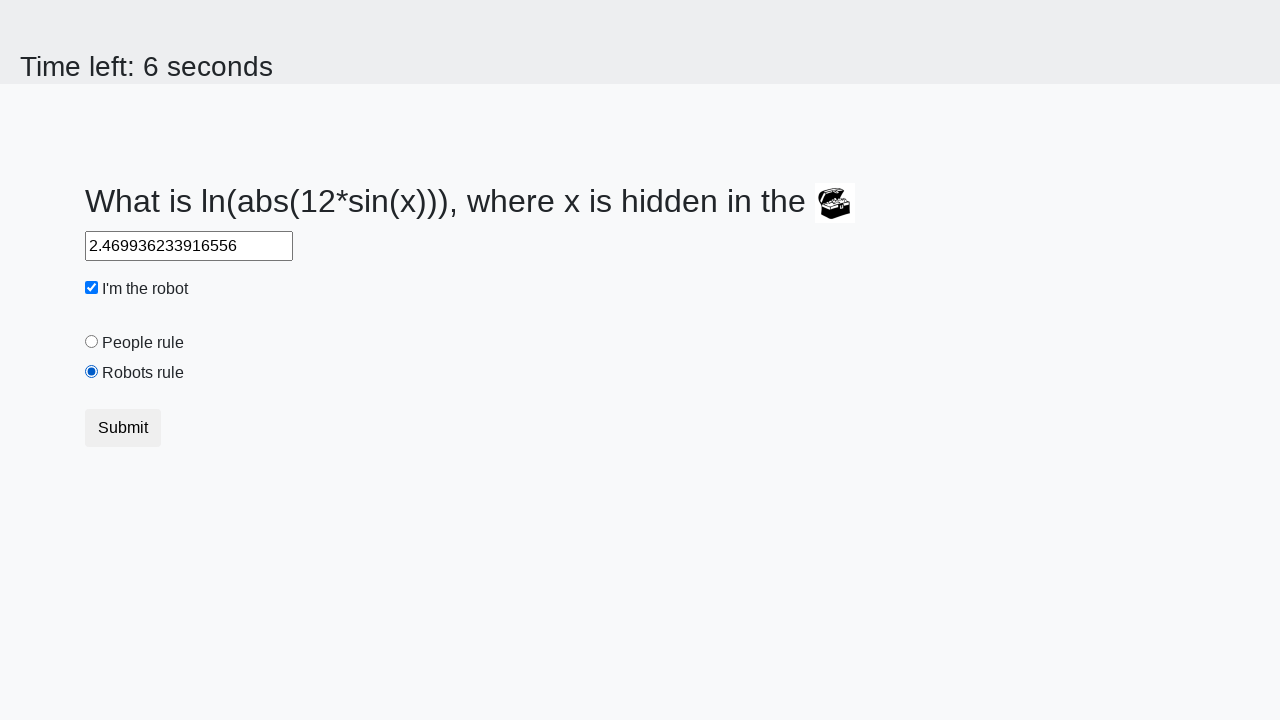

Submitted the form at (123, 428) on .btn-default
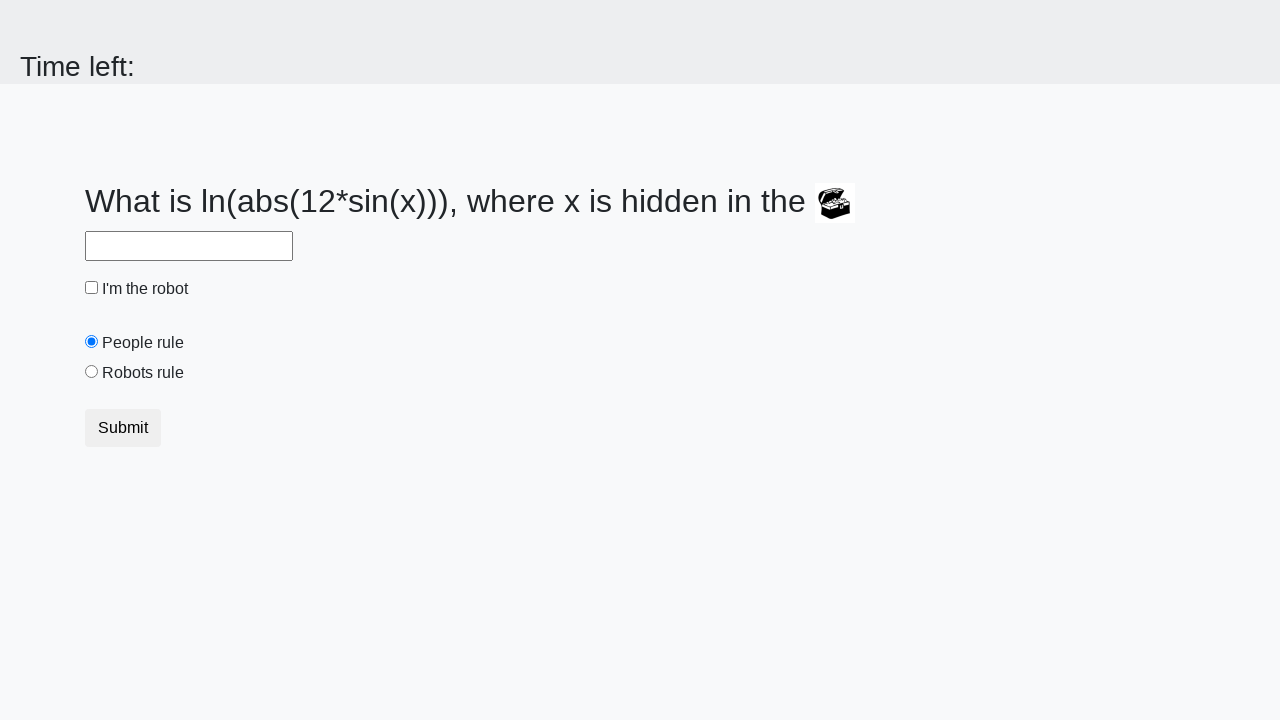

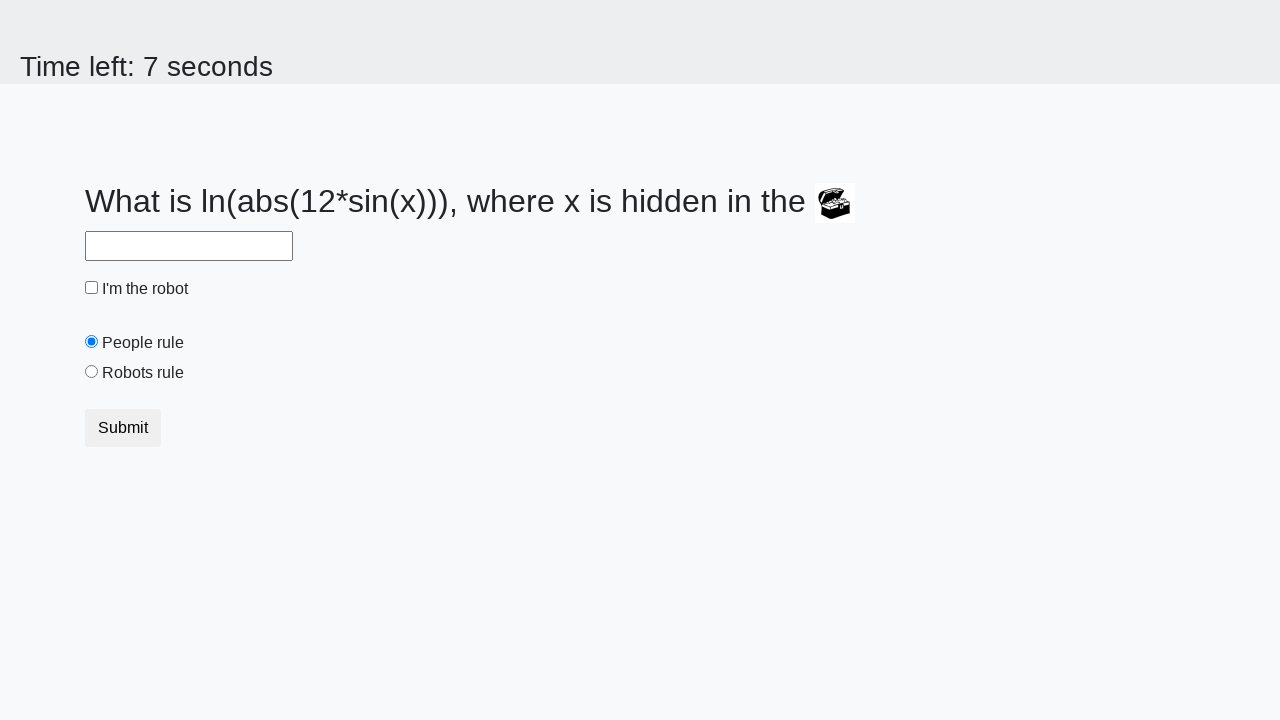